Tests double-click functionality on W3Schools demo page by double-clicking text in an iframe and verifying the style changes

Starting URL: https://www.w3schools.com/tags/tryit.asp?filename=tryhtml5_ev_ondblclick2

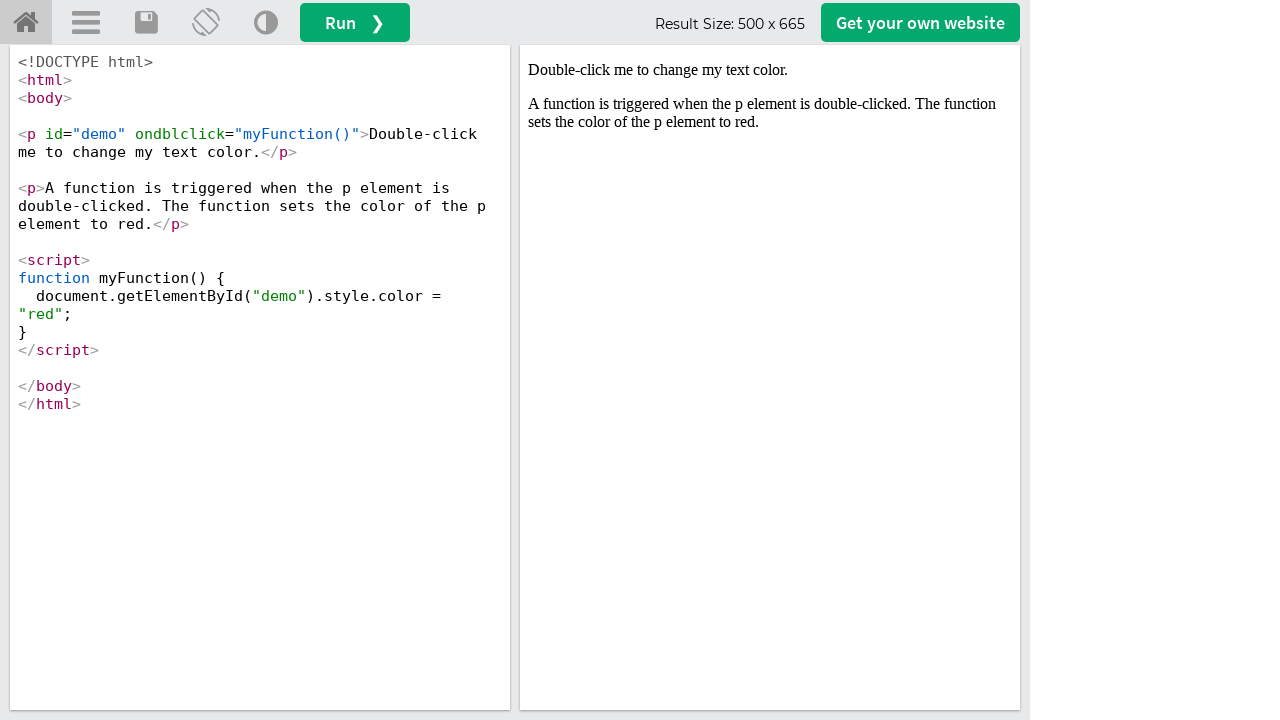

Located iframe with ID 'iframeResult'
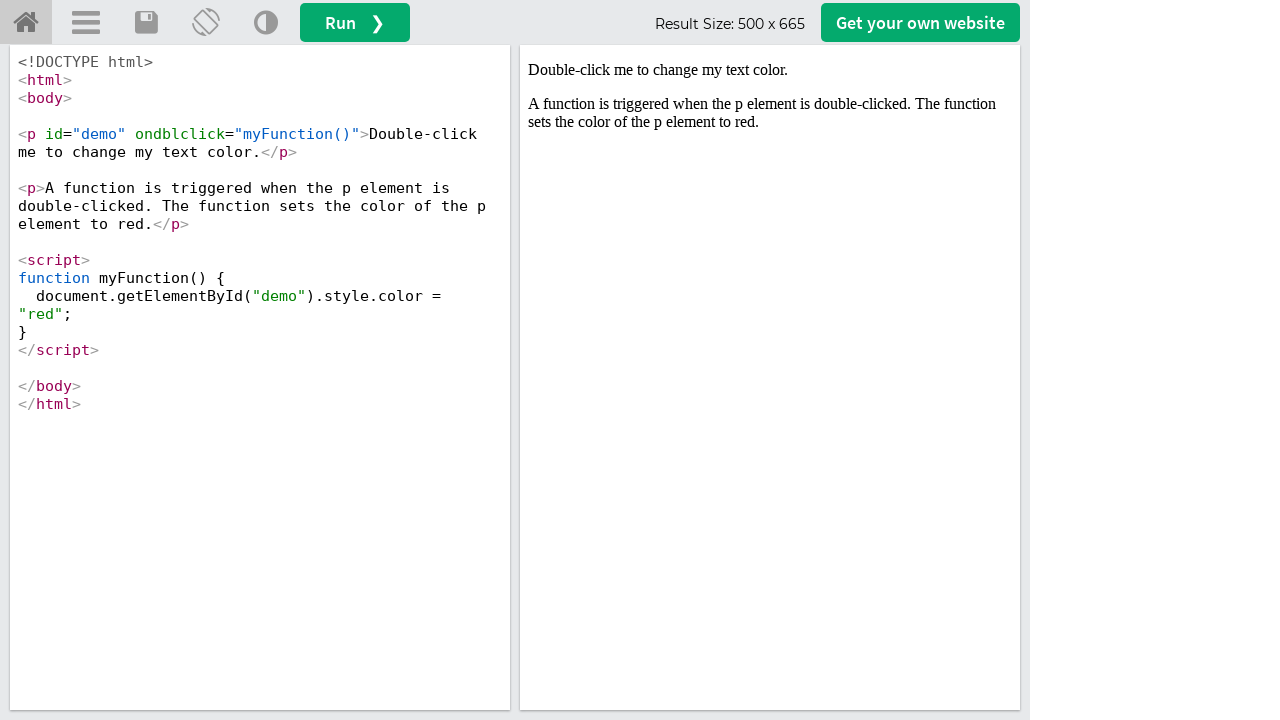

Double-clicked on demo text element at (770, 70) on #iframeResult >> internal:control=enter-frame >> #demo
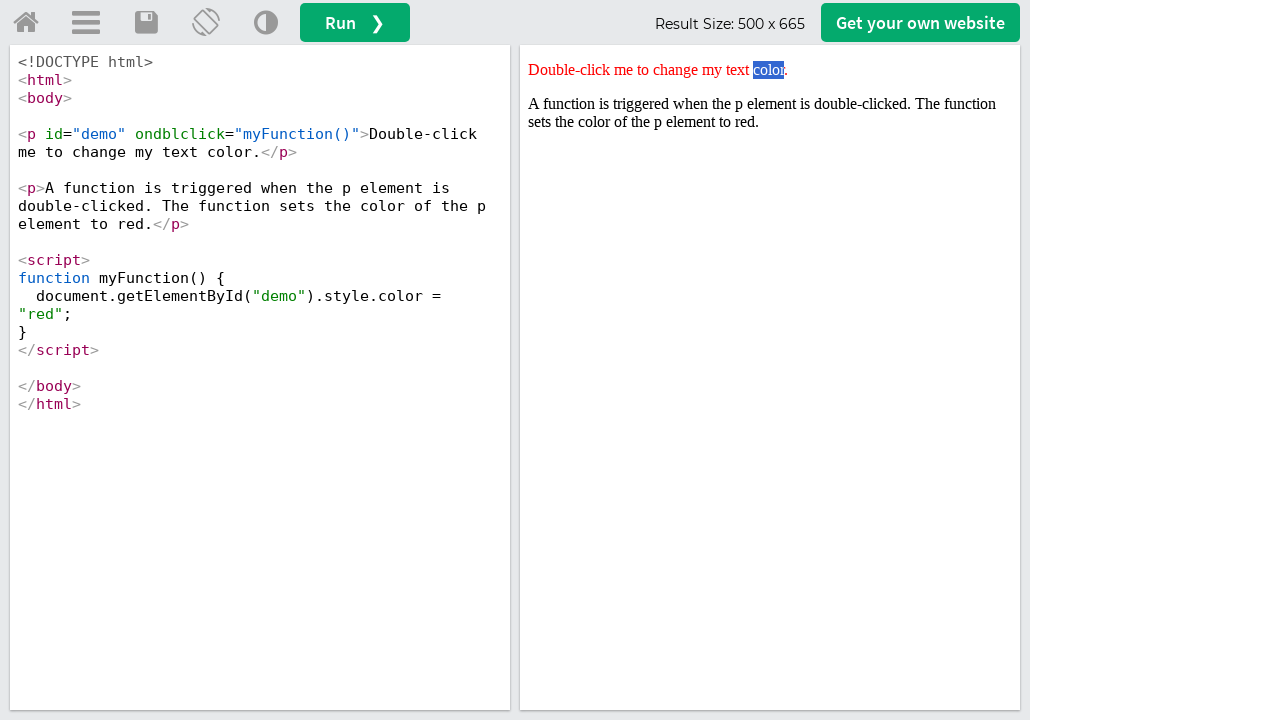

Retrieved style attribute from demo element
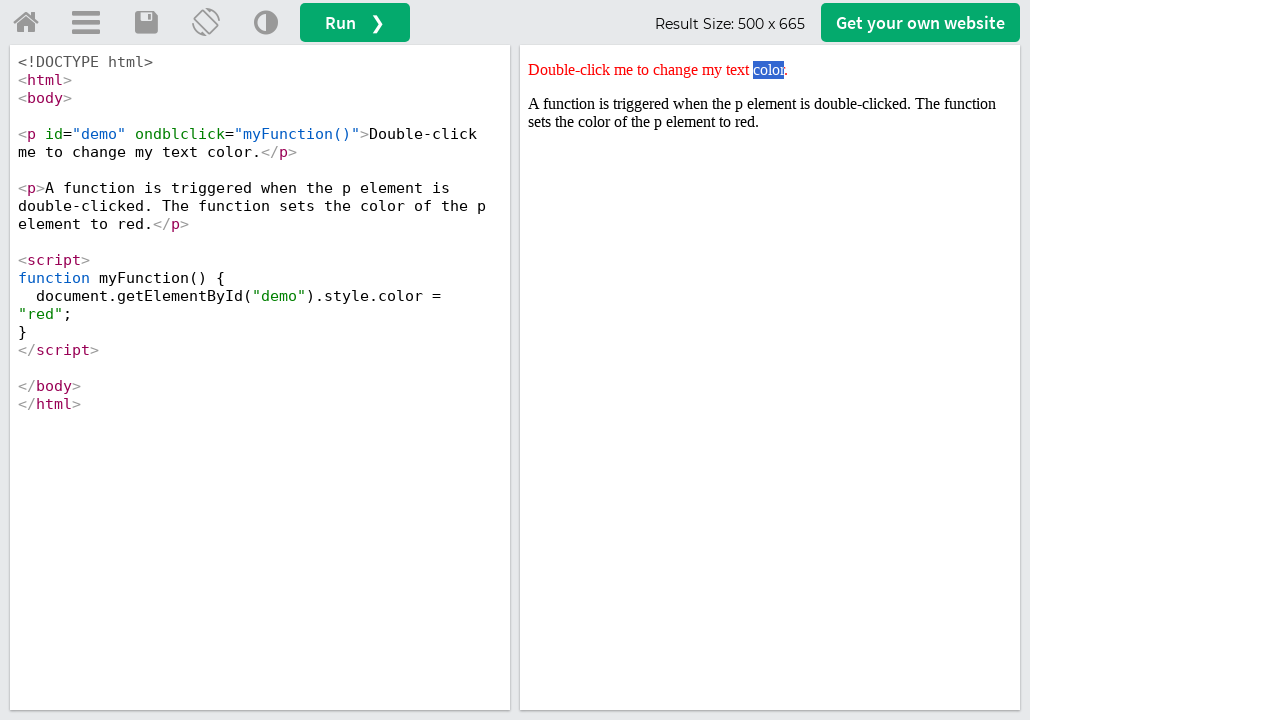

Verified that style attribute contains 'red'
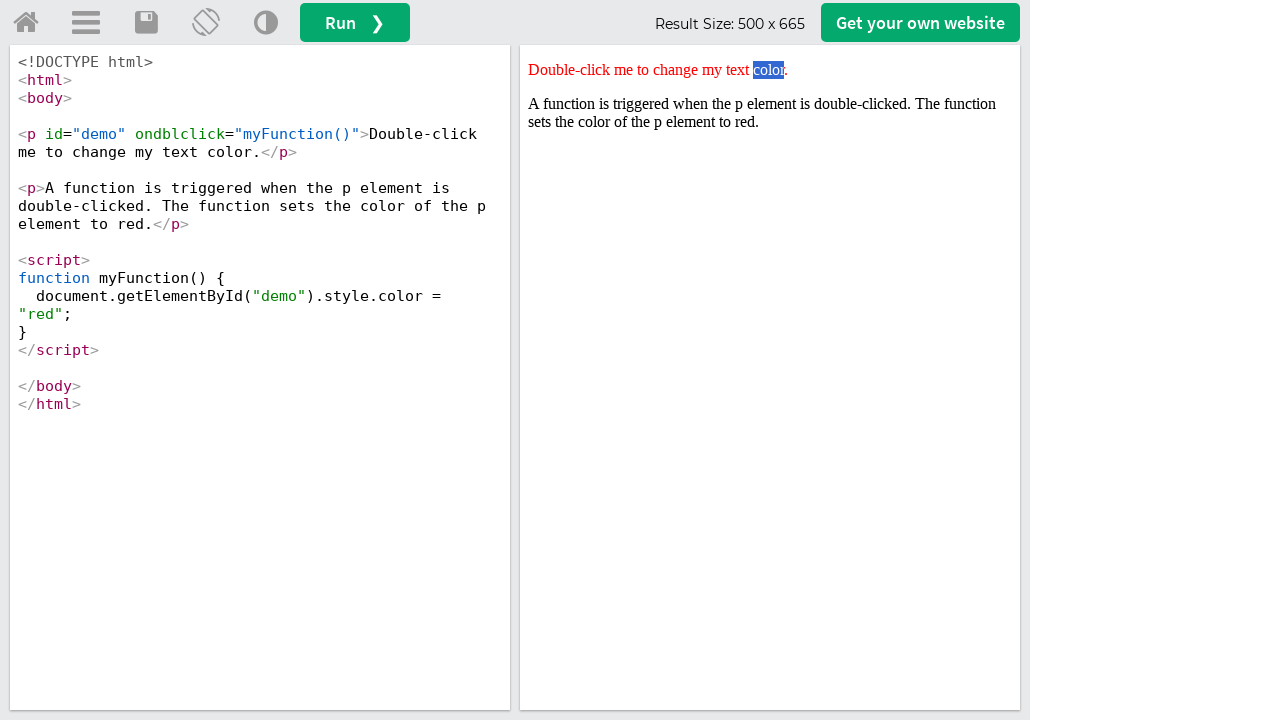

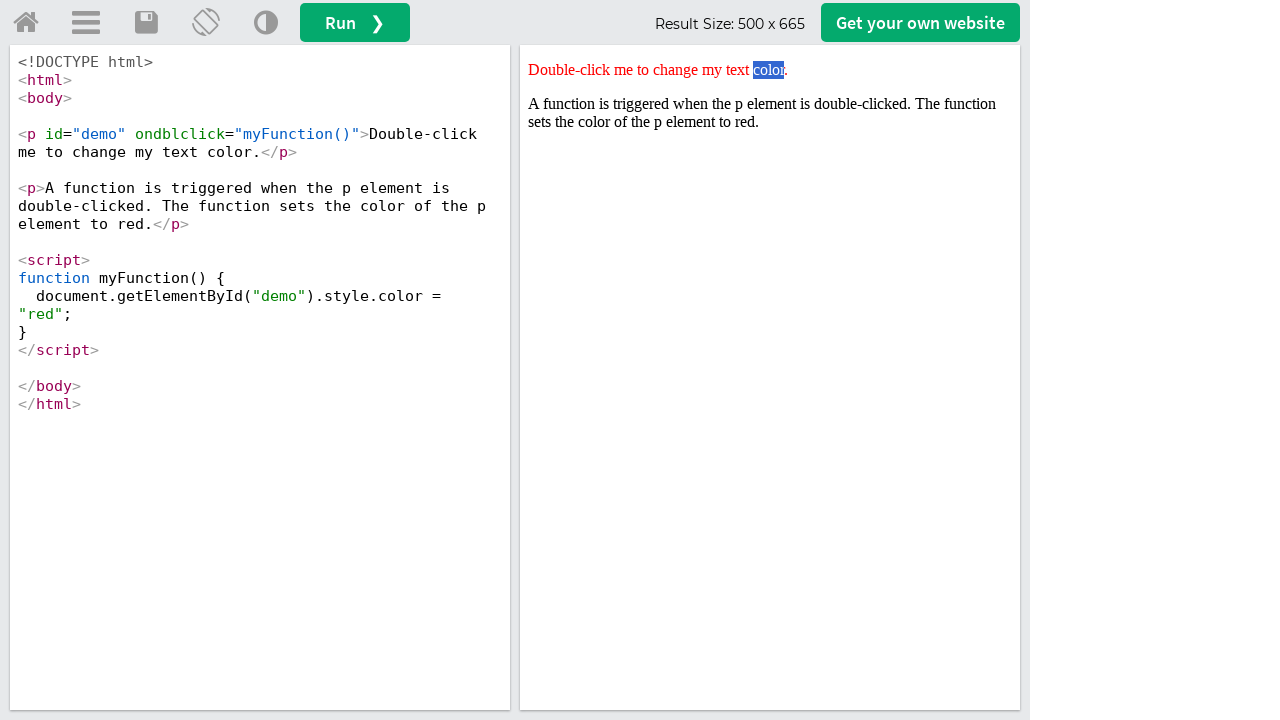